Tests that main and footer sections become visible when items are added

Starting URL: https://demo.playwright.dev/todomvc

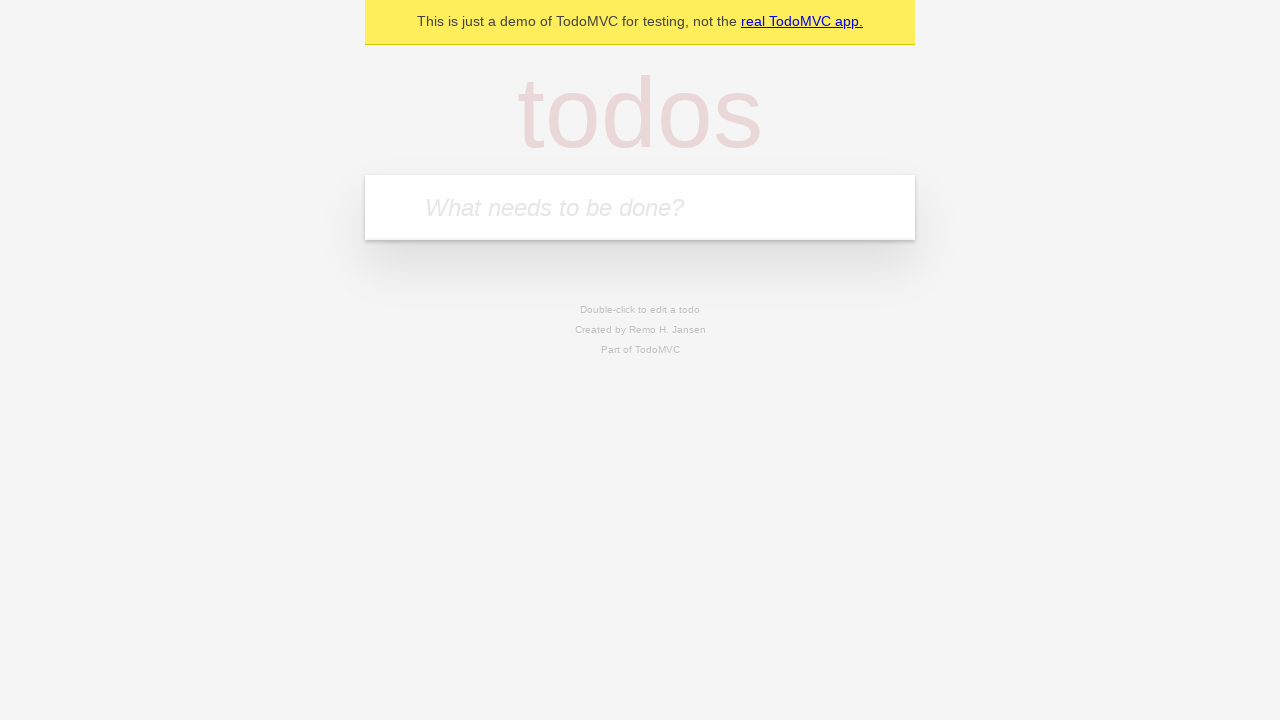

Filled new todo input with 'buy some cheese' on .new-todo
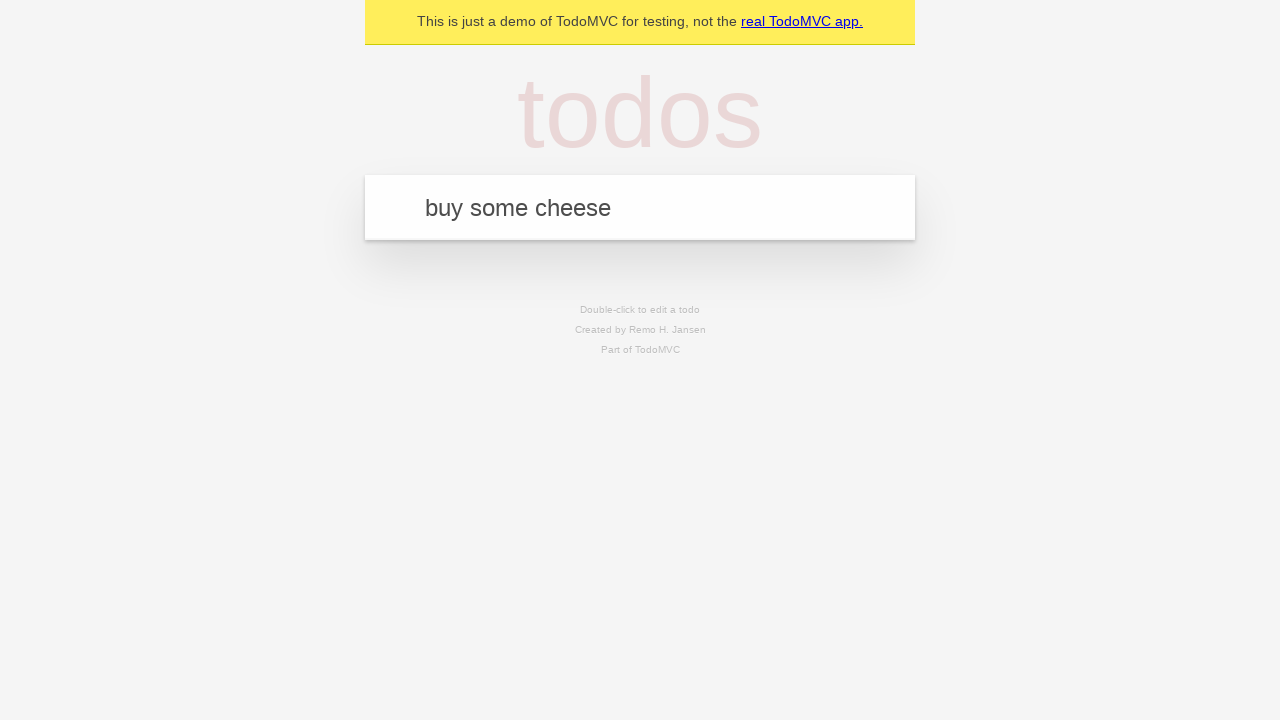

Pressed Enter to add the todo item on .new-todo
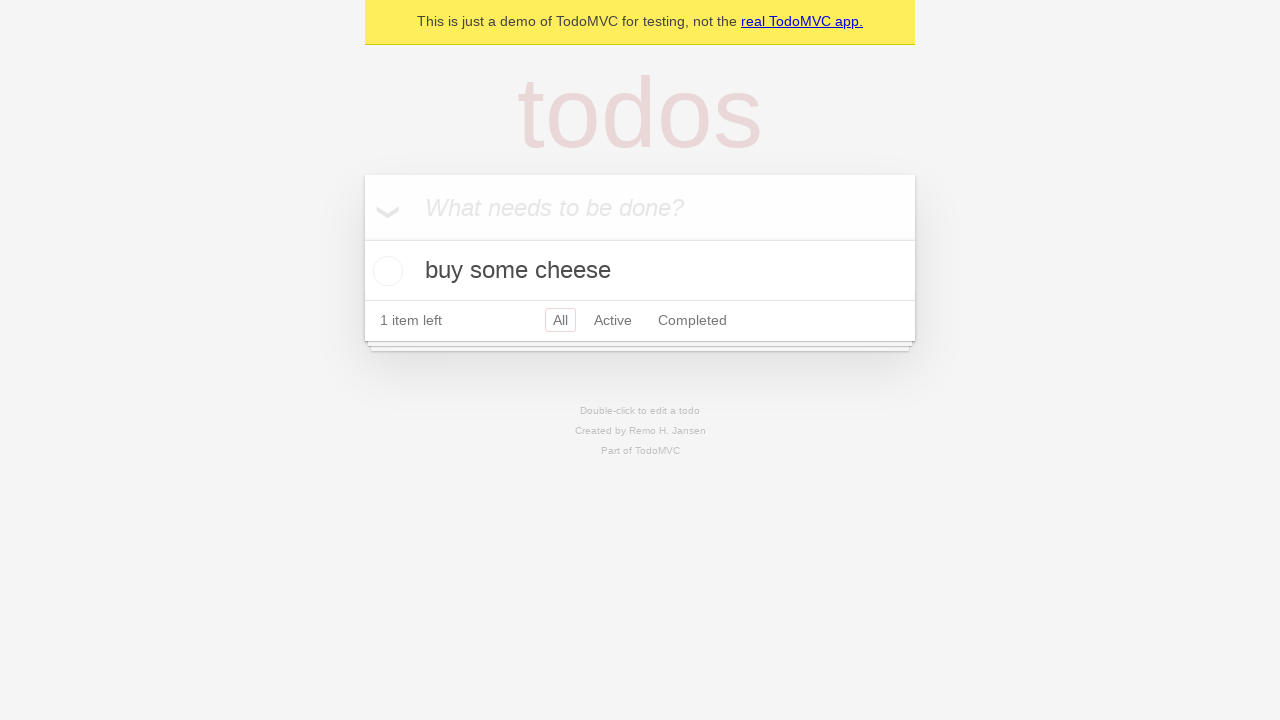

Main section became visible after adding item
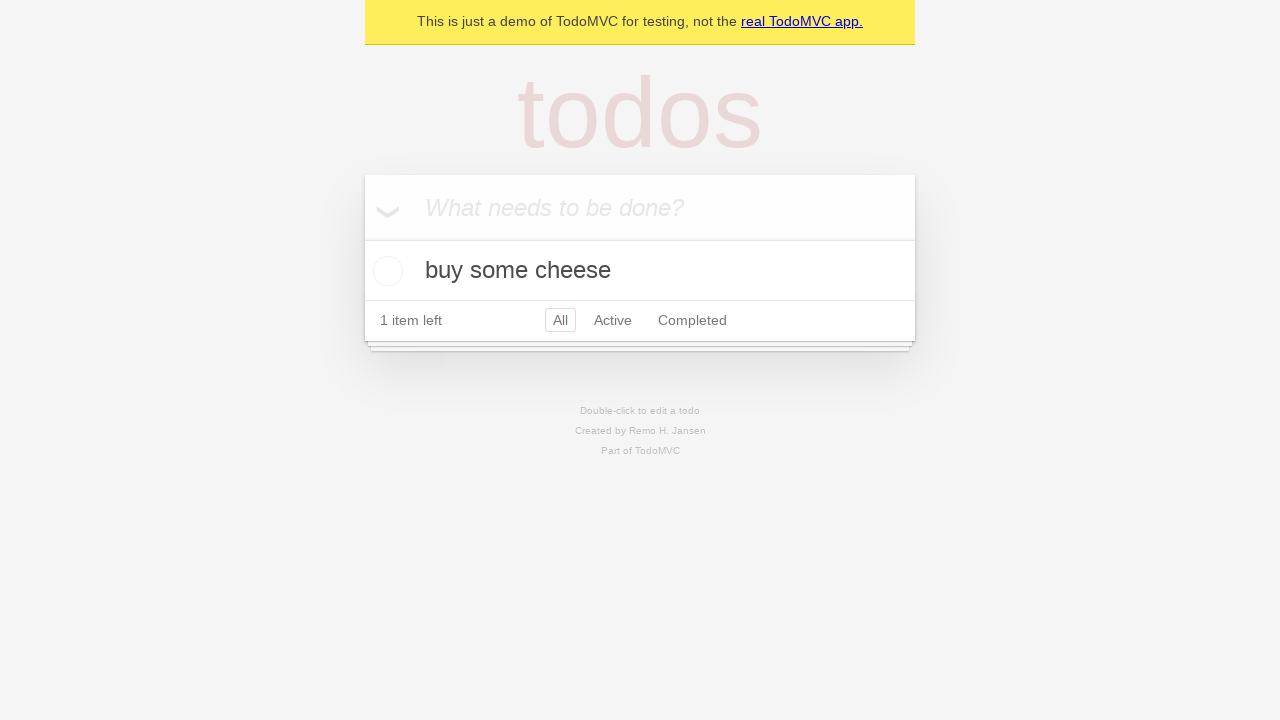

Footer section became visible after adding item
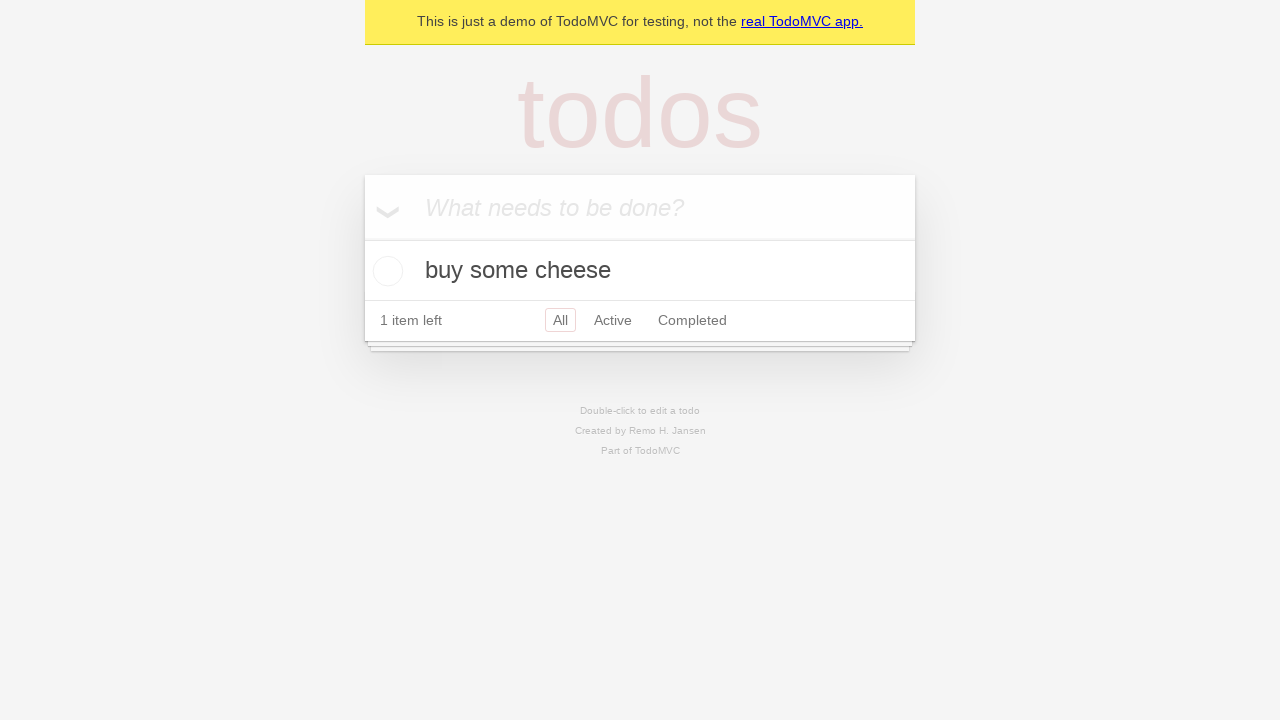

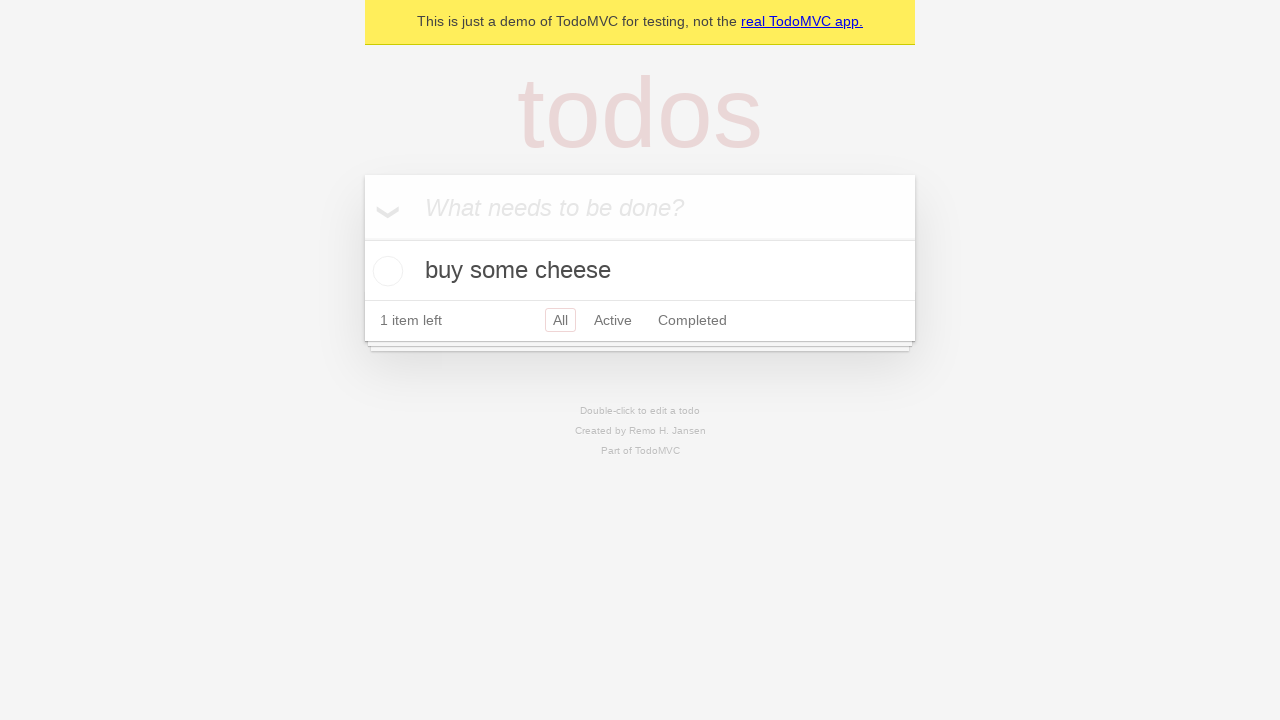